Navigates to the OrangeHRM demo login page and verifies that the logo image element is present and accessible by checking its bounding box properties.

Starting URL: https://opensource-demo.orangehrmlive.com/web/index.php/auth/login

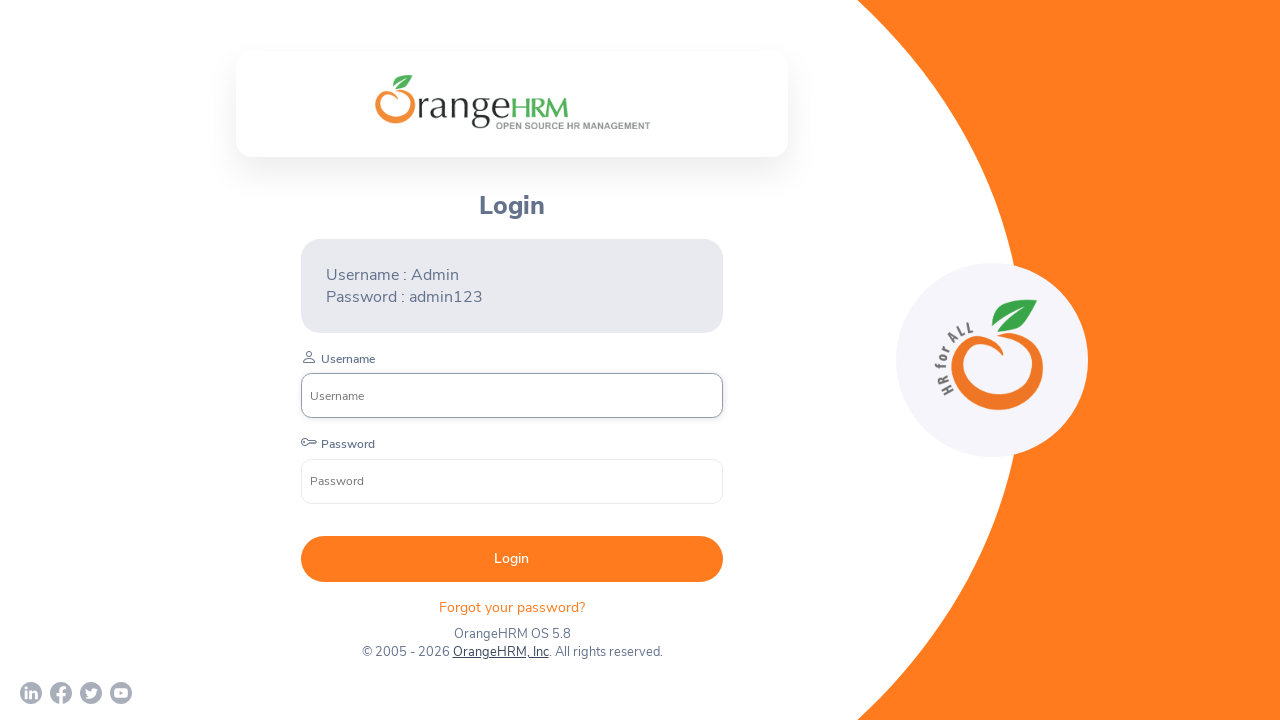

Waited for page to reach networkidle state
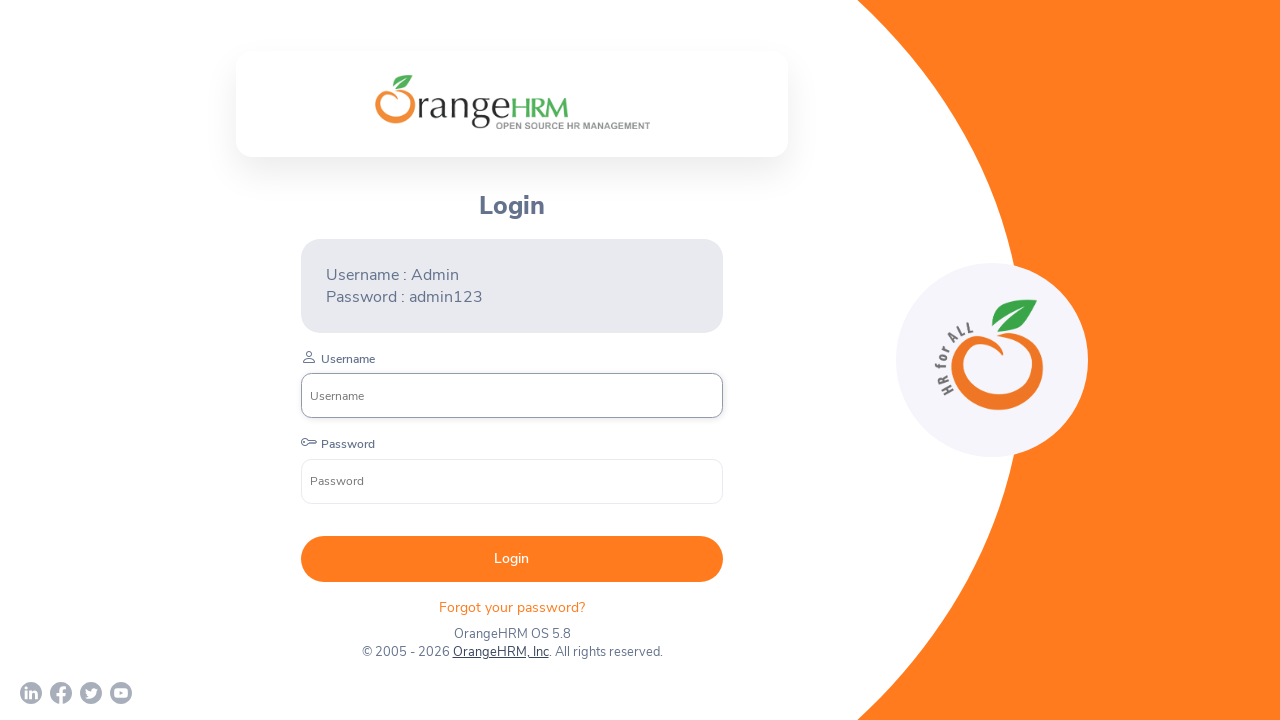

Located OrangeHRM logo image element
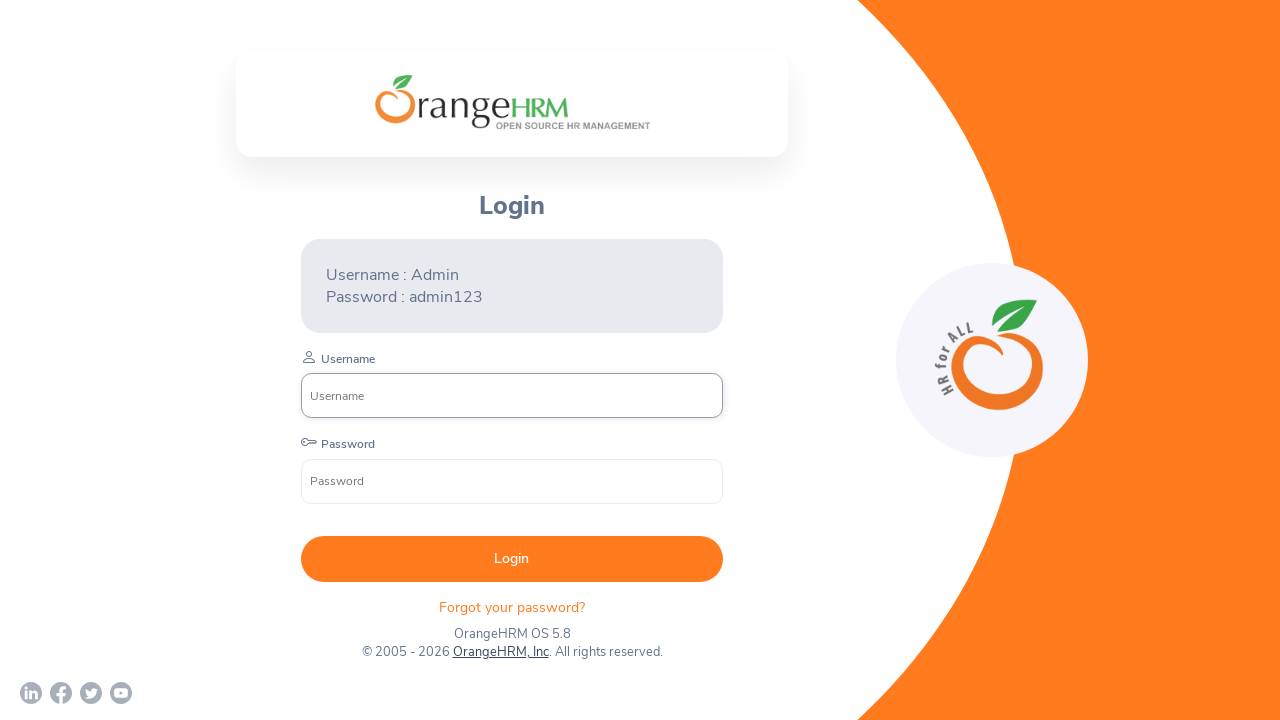

Verified logo element is visible
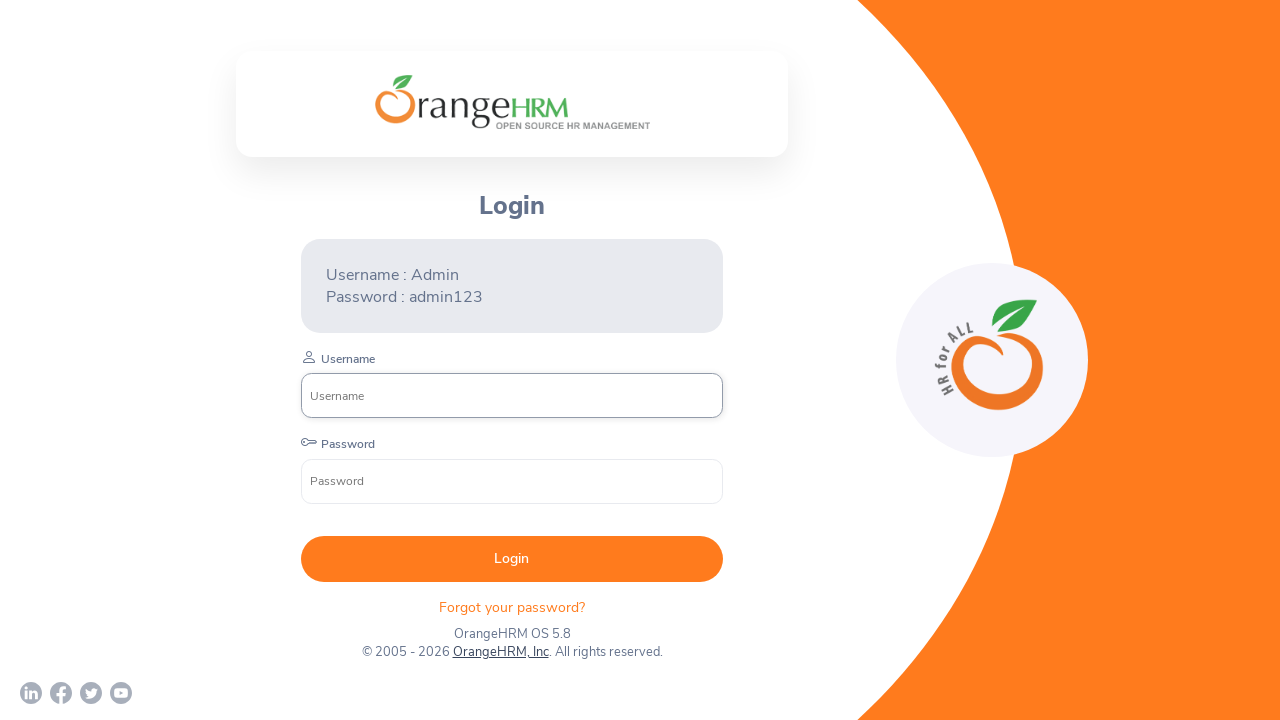

Retrieved bounding box properties of logo element
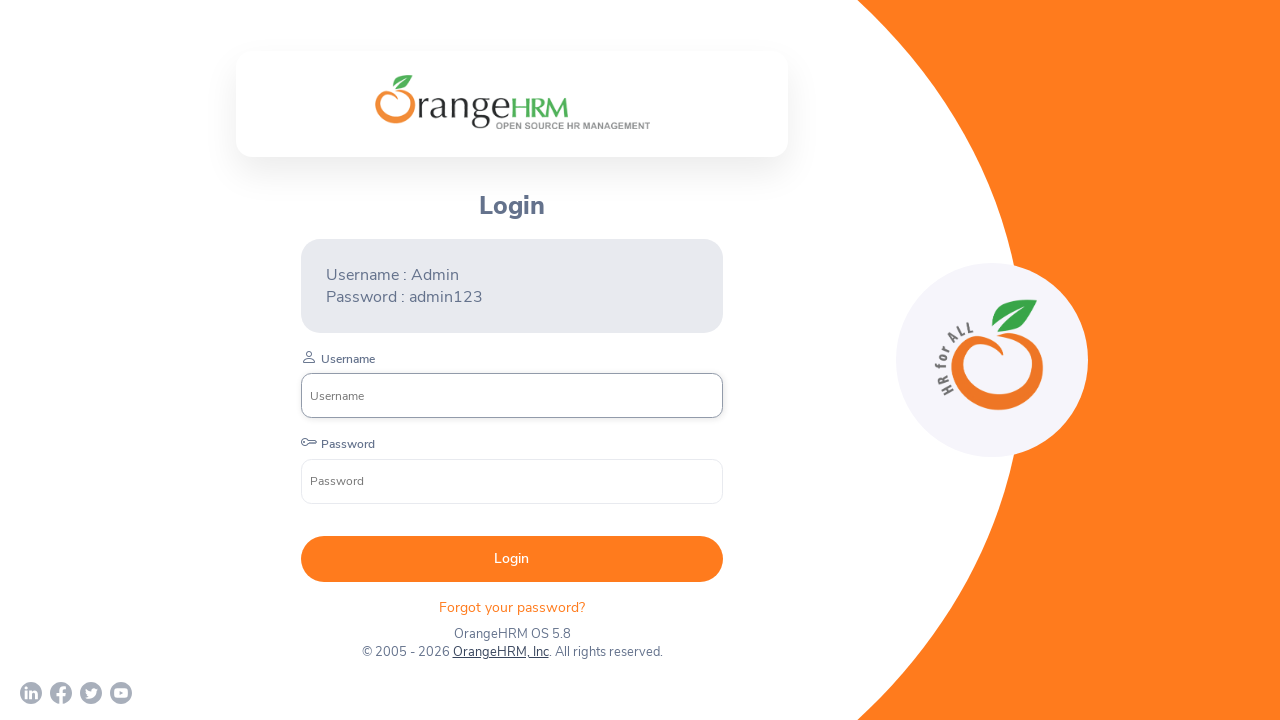

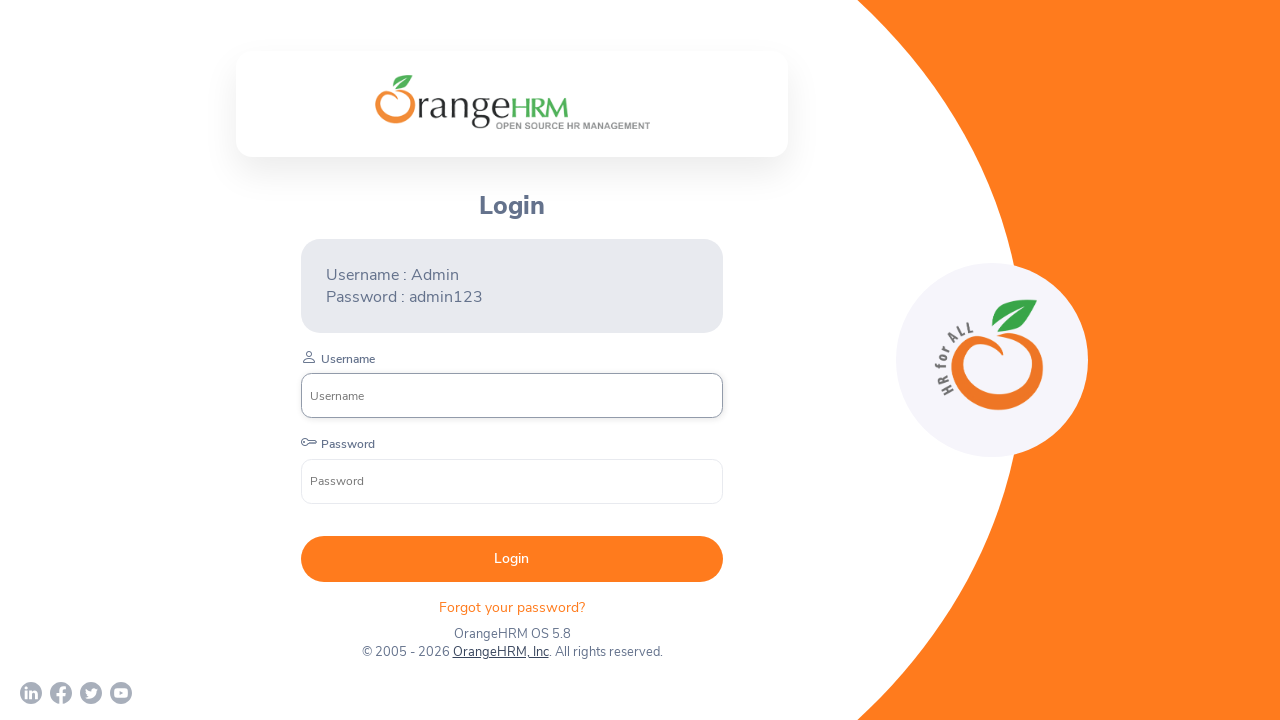